Tests invalid login functionality by entering incorrect credentials and verifying that an error message is displayed

Starting URL: https://www.saucedemo.com/

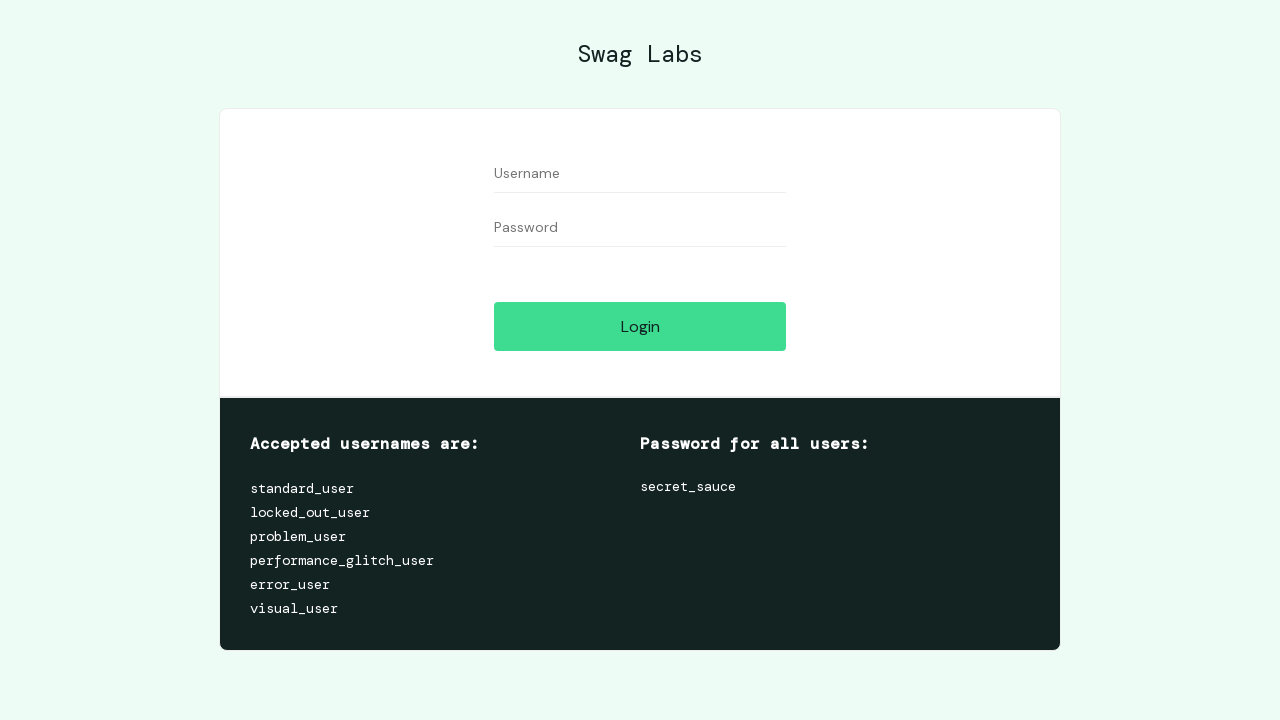

Entered invalid username 'standard_user2' in login field on input#user-name
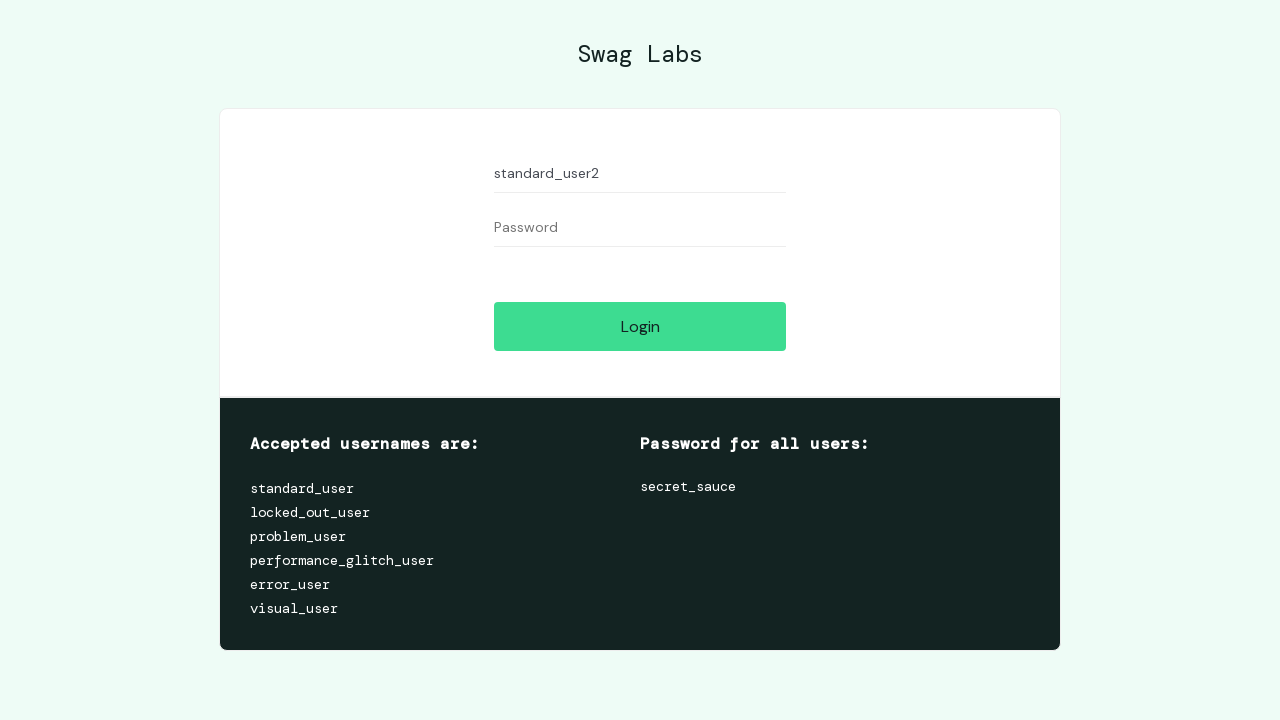

Entered invalid password 'secret_sauce1' in password field on input#password
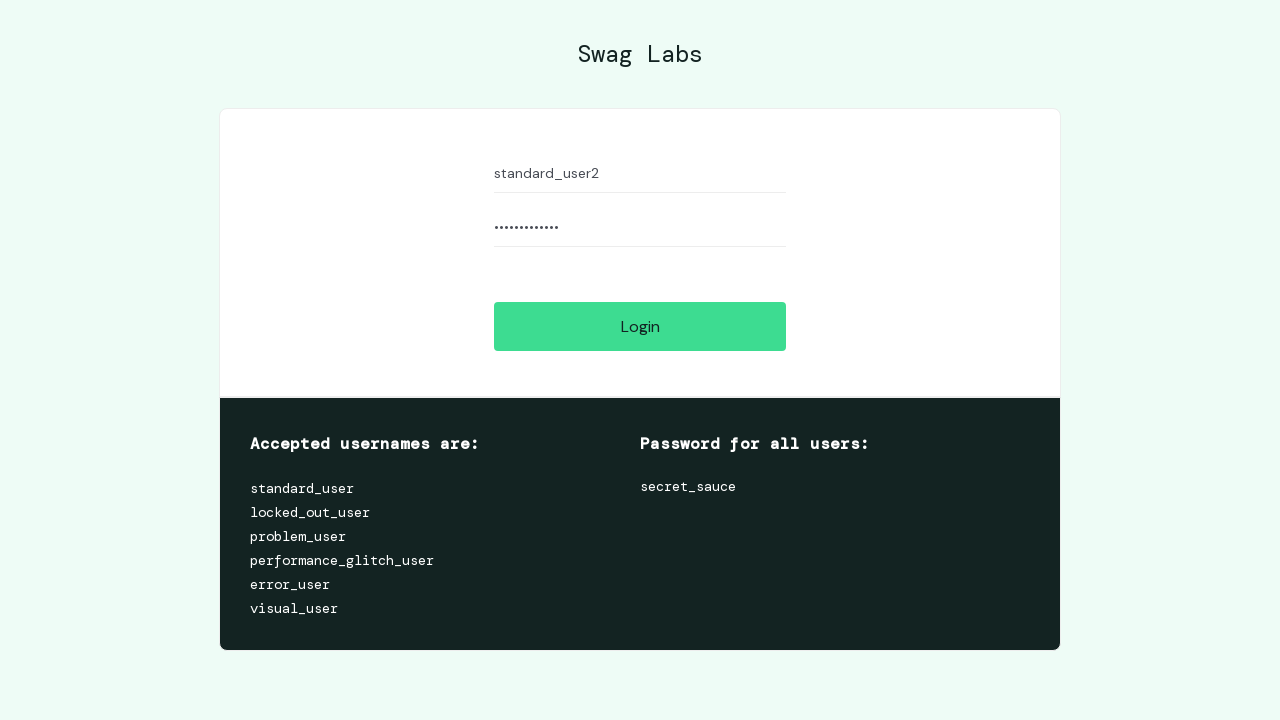

Clicked login button to attempt authentication with invalid credentials at (640, 326) on input#login-button
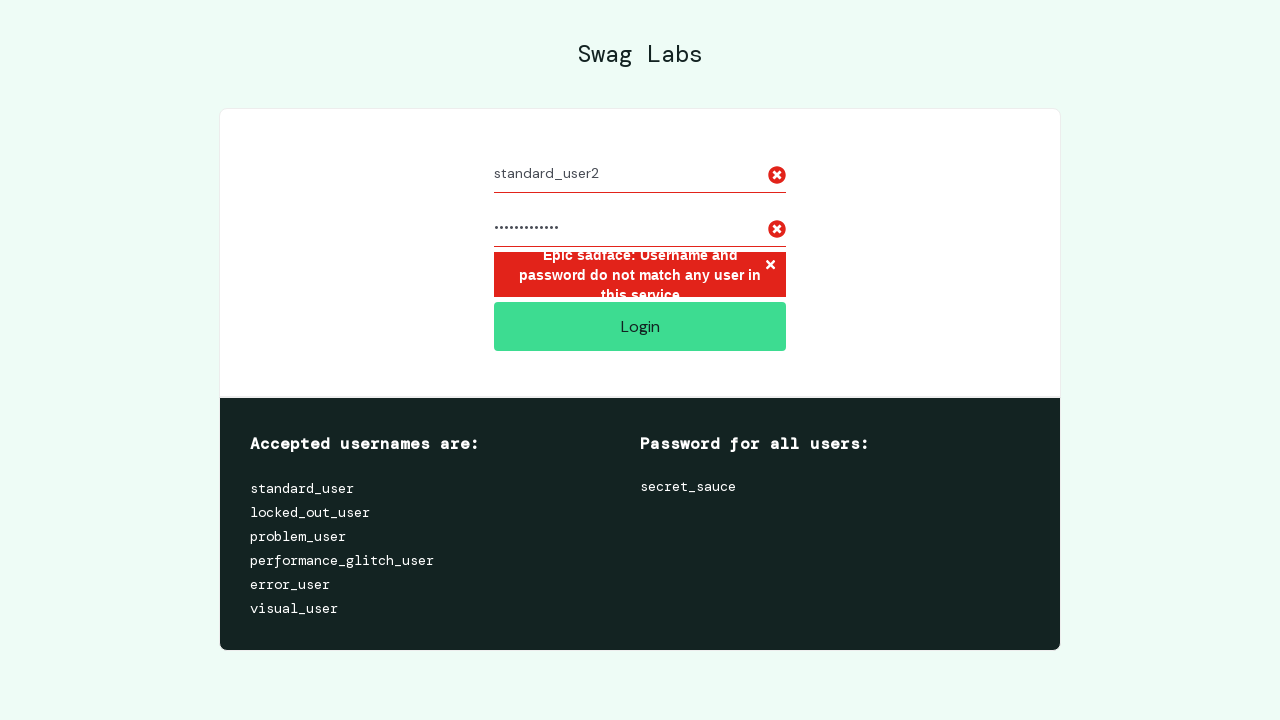

Error message appeared confirming invalid login attempt
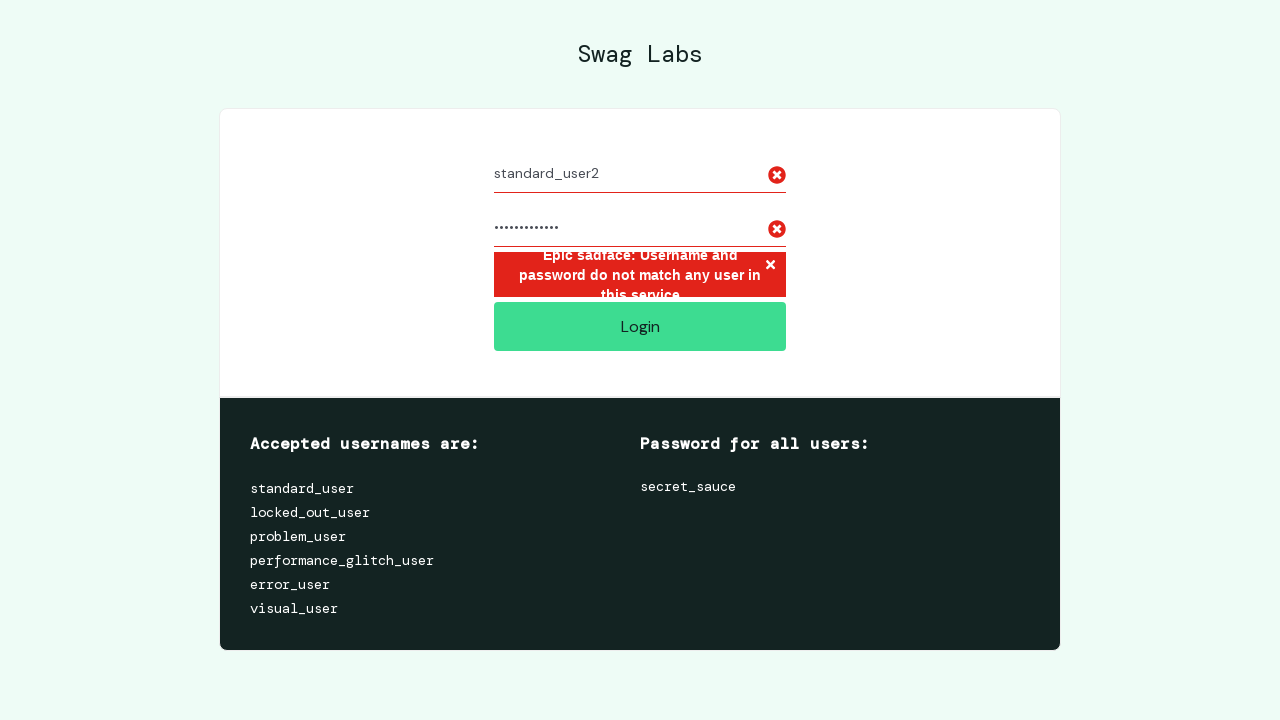

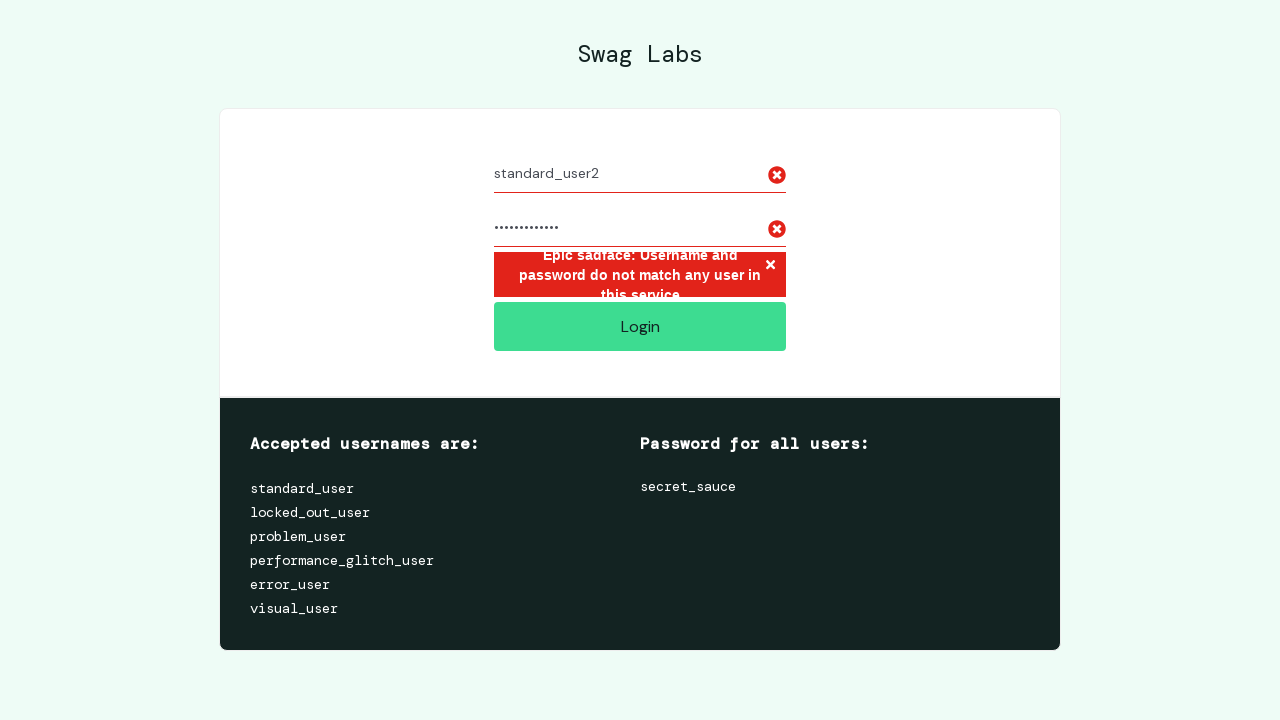